Tests browser navigation functionality by clicking a Home link and using back, forward, and refresh navigation controls

Starting URL: https://demo.automationtesting.in/Register.html

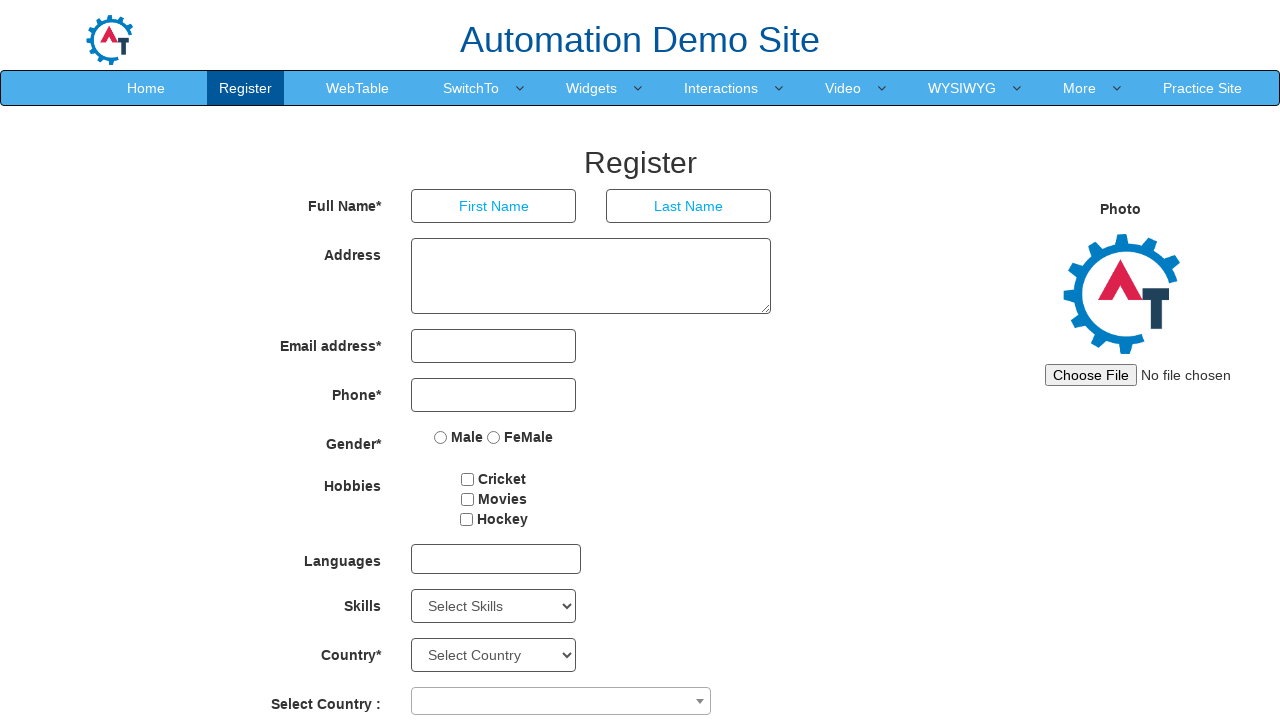

Clicked Home link at (146, 88) on text=Home
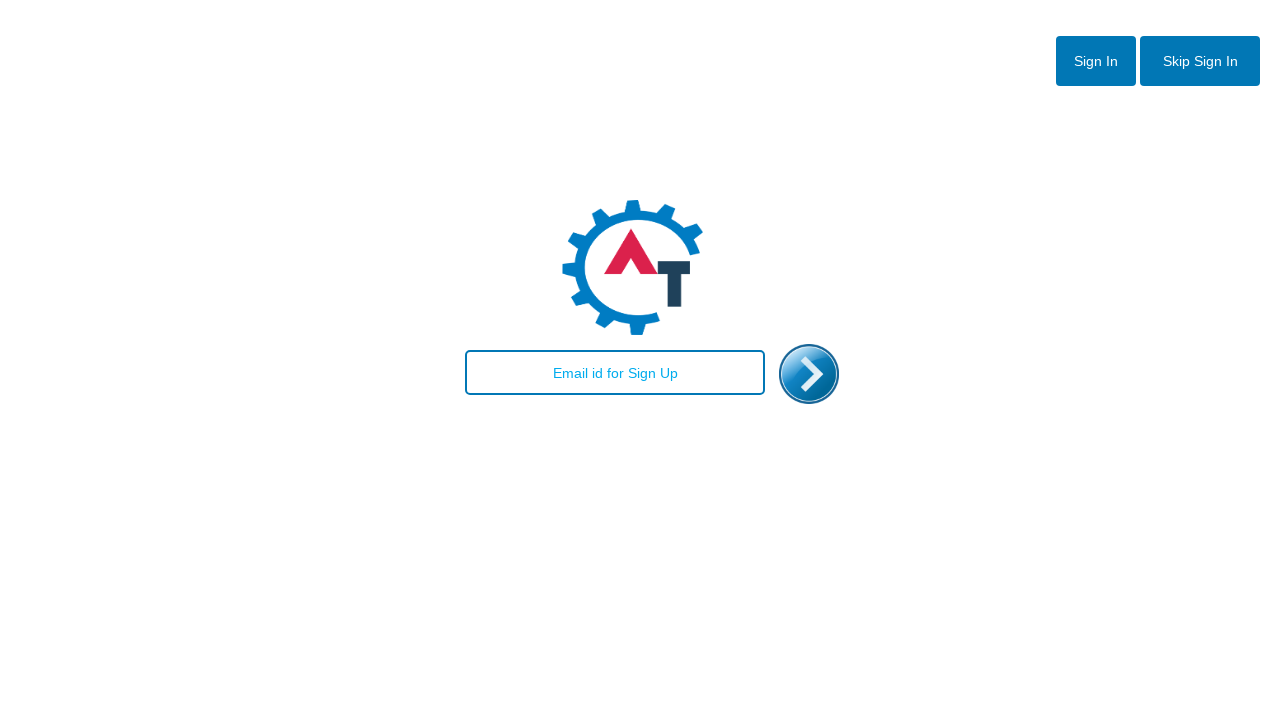

Navigated back to previous page
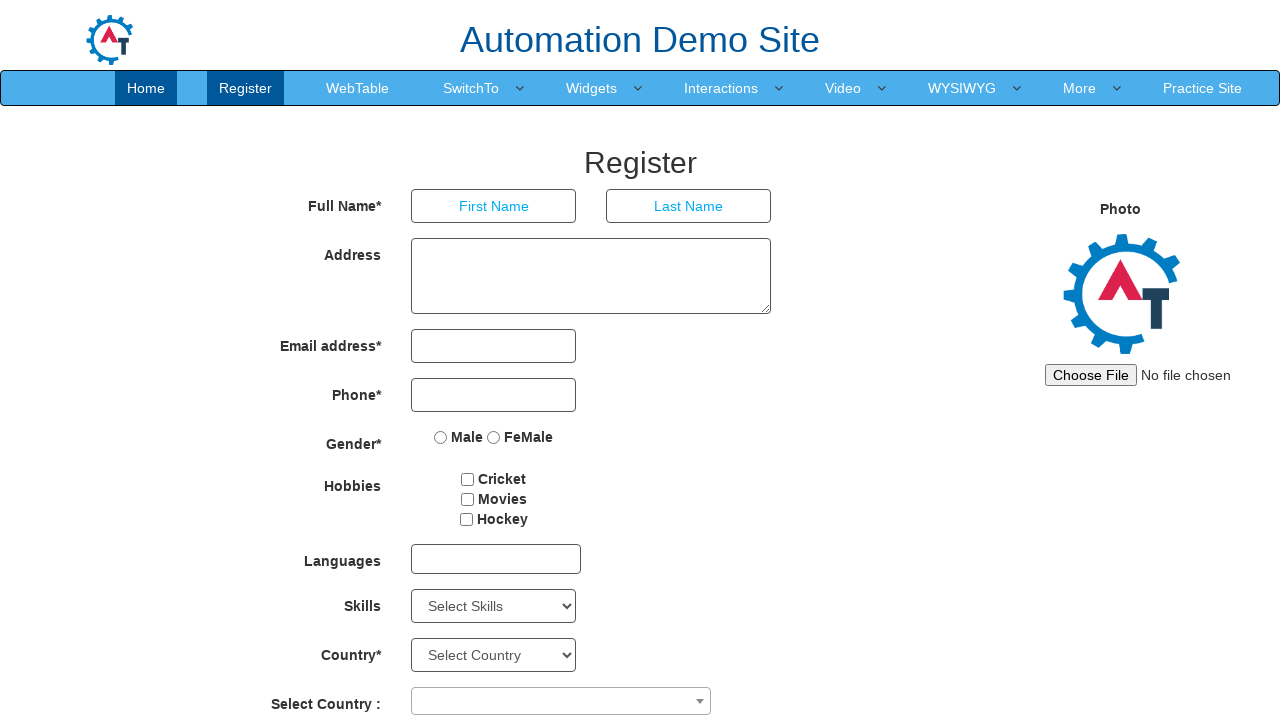

Navigated forward
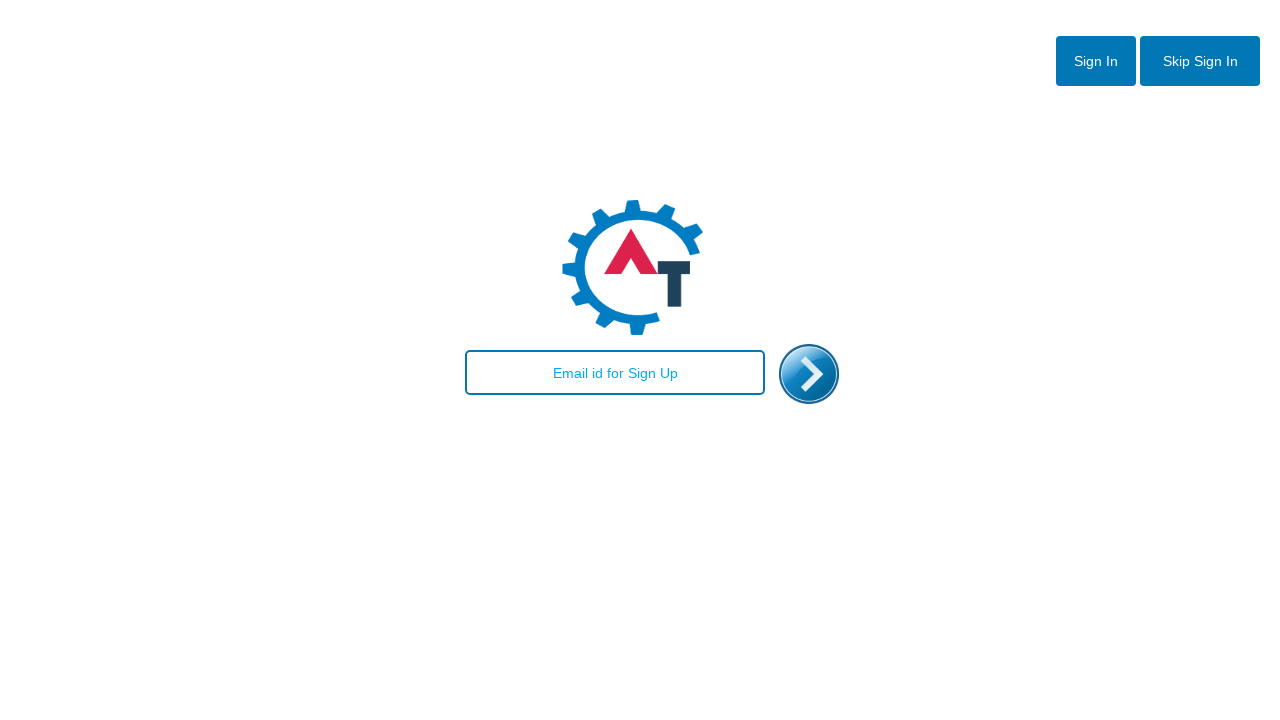

Navigated back again
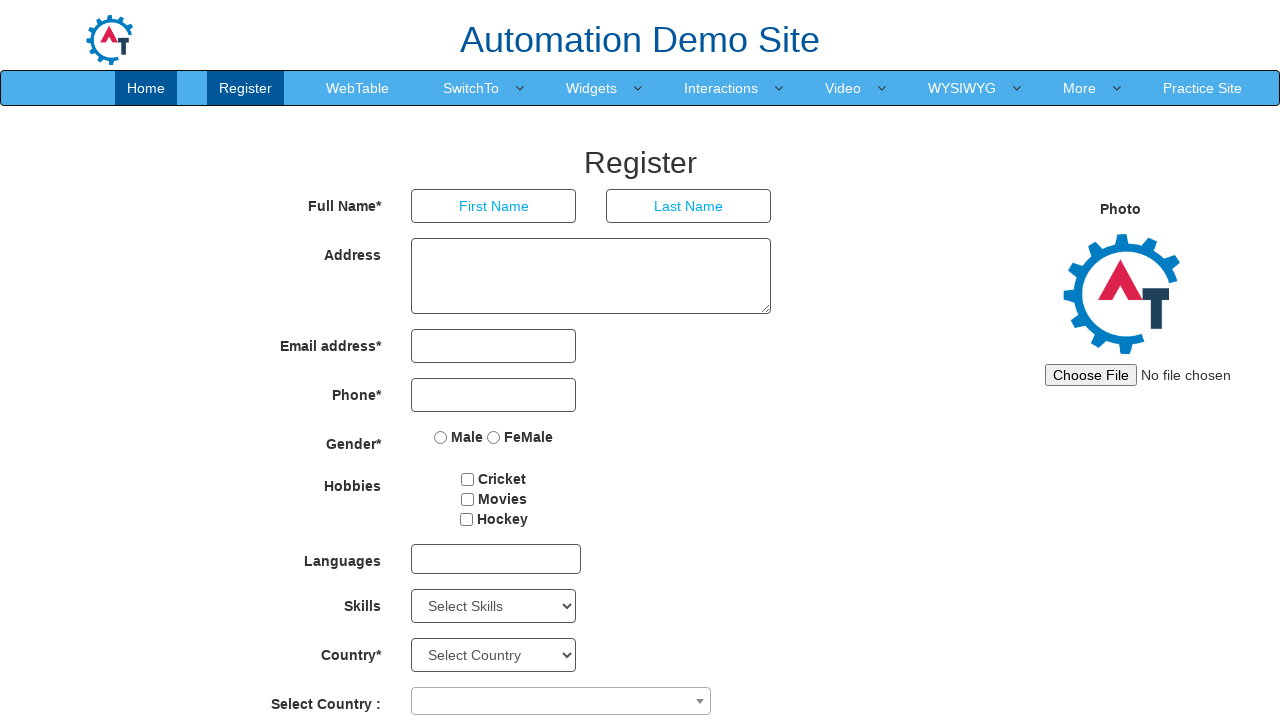

Navigated forward again
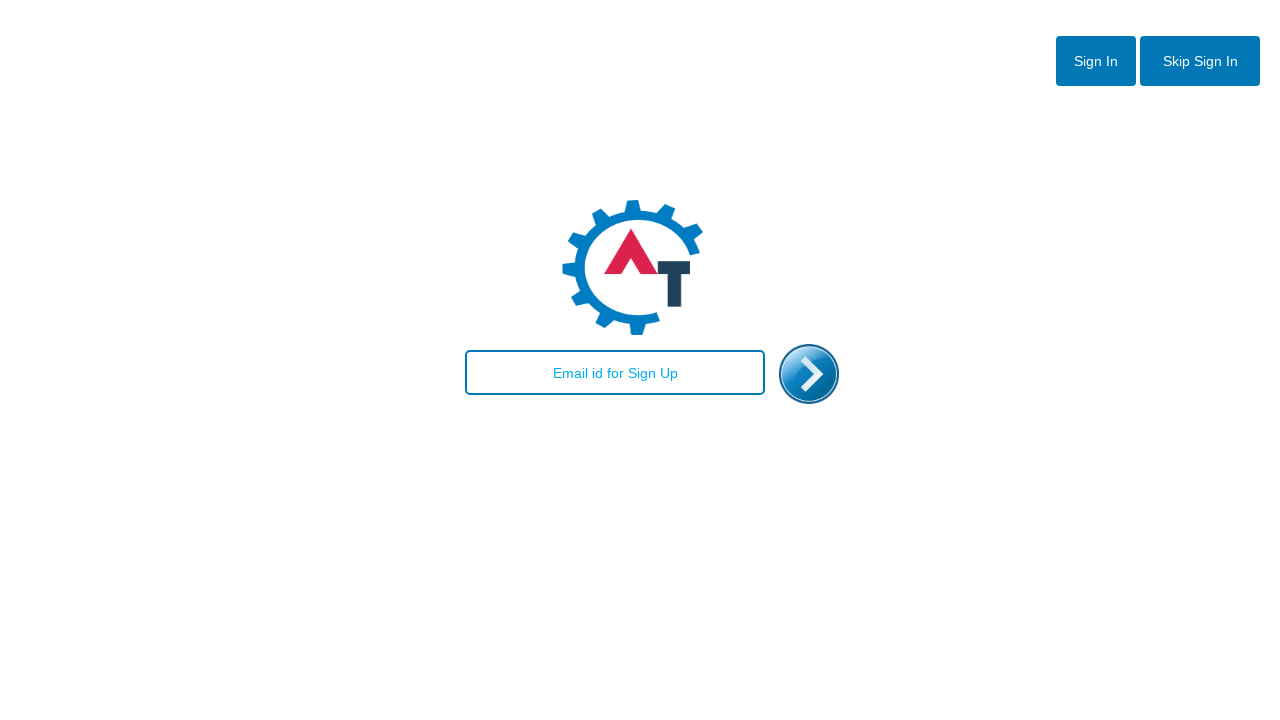

Refreshed the page
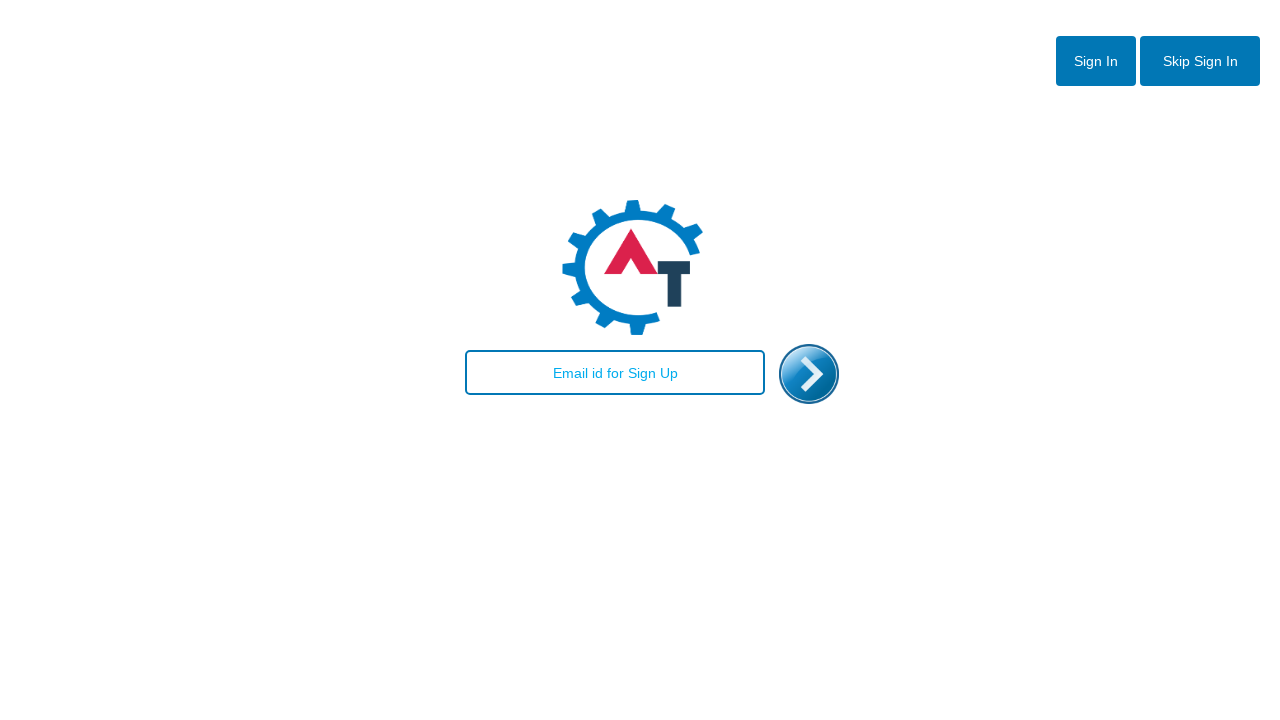

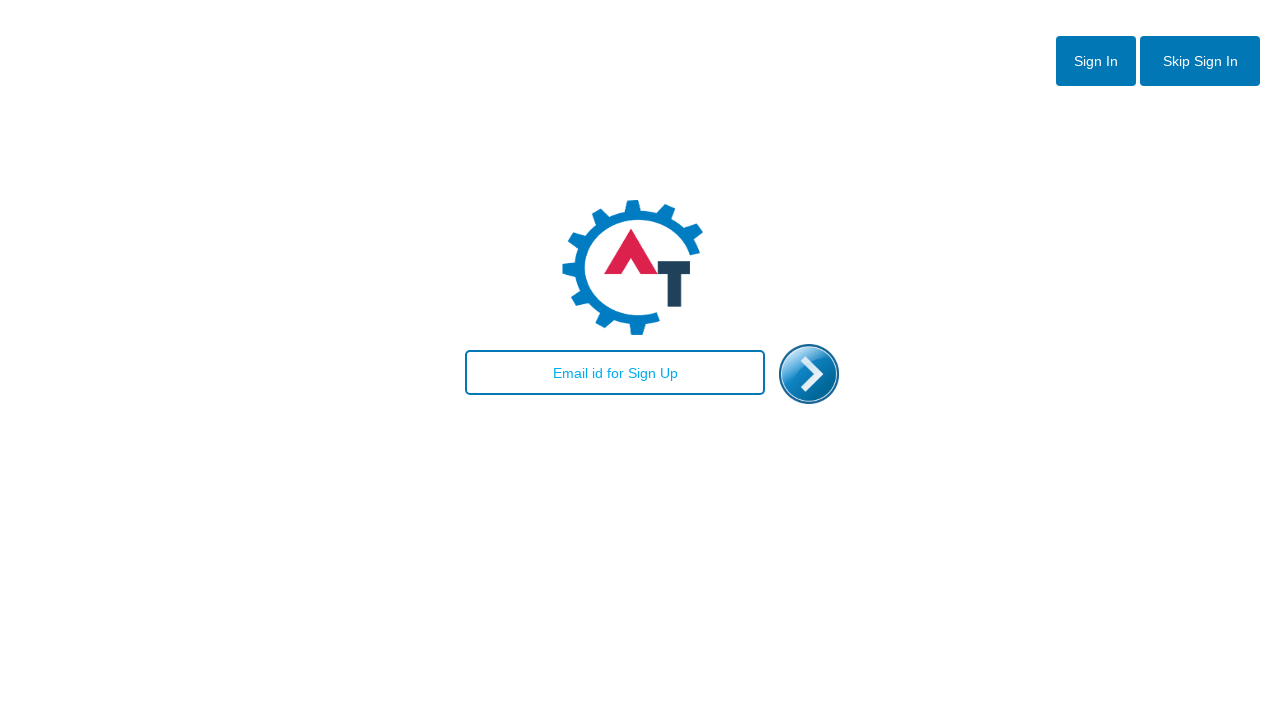